Tests marking all todo items as completed using the toggle all checkbox

Starting URL: https://demo.playwright.dev/todomvc

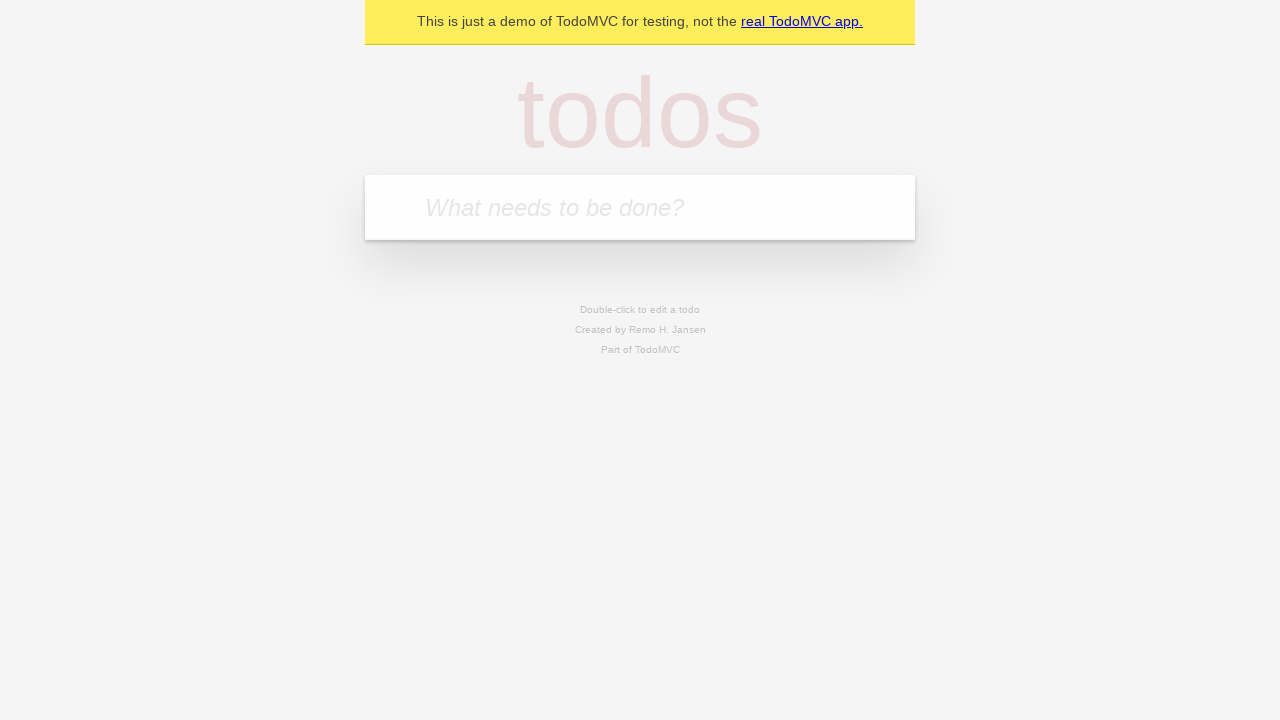

Filled todo input with 'buy some cheese' on internal:attr=[placeholder="What needs to be done?"i]
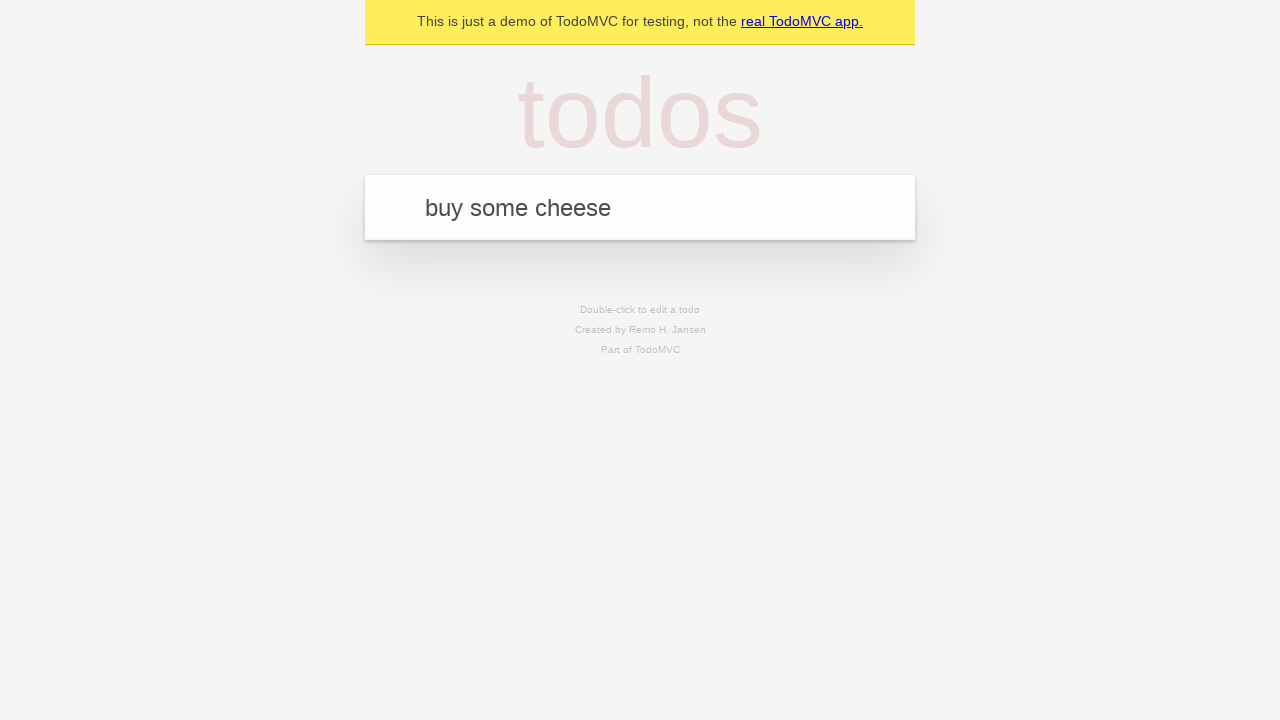

Pressed Enter to create first todo item on internal:attr=[placeholder="What needs to be done?"i]
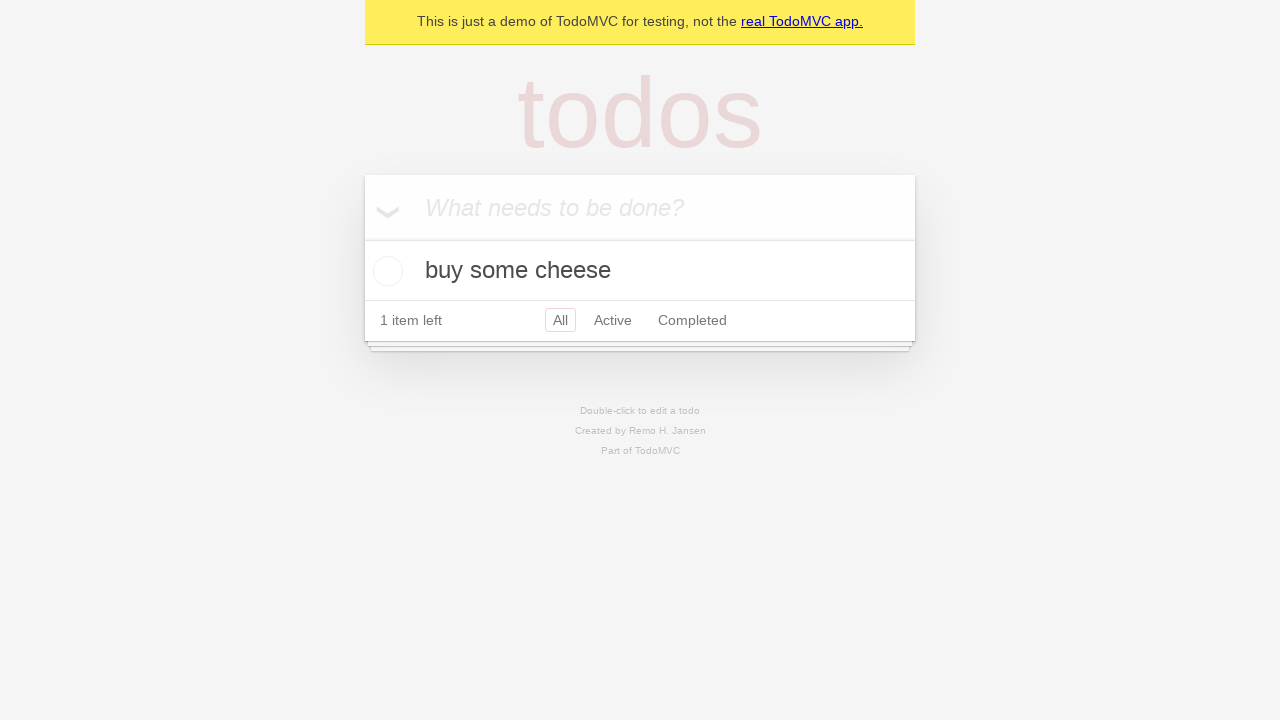

Filled todo input with 'feed the cat' on internal:attr=[placeholder="What needs to be done?"i]
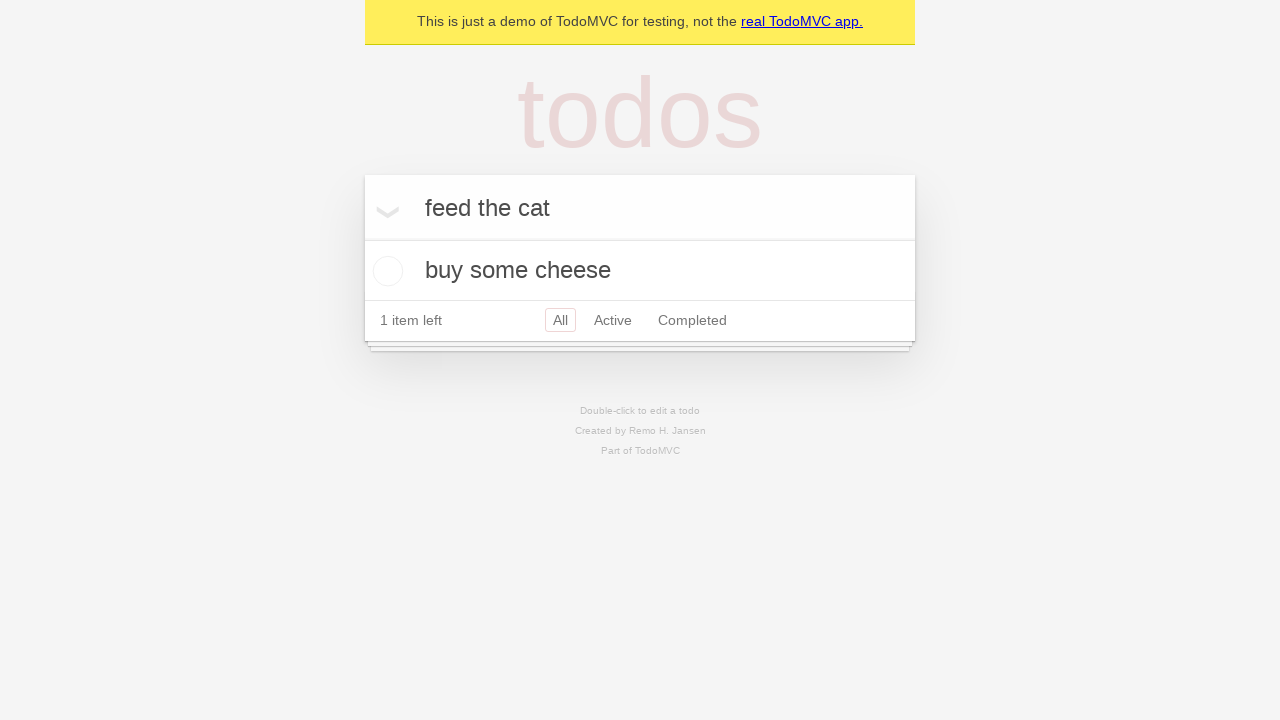

Pressed Enter to create second todo item on internal:attr=[placeholder="What needs to be done?"i]
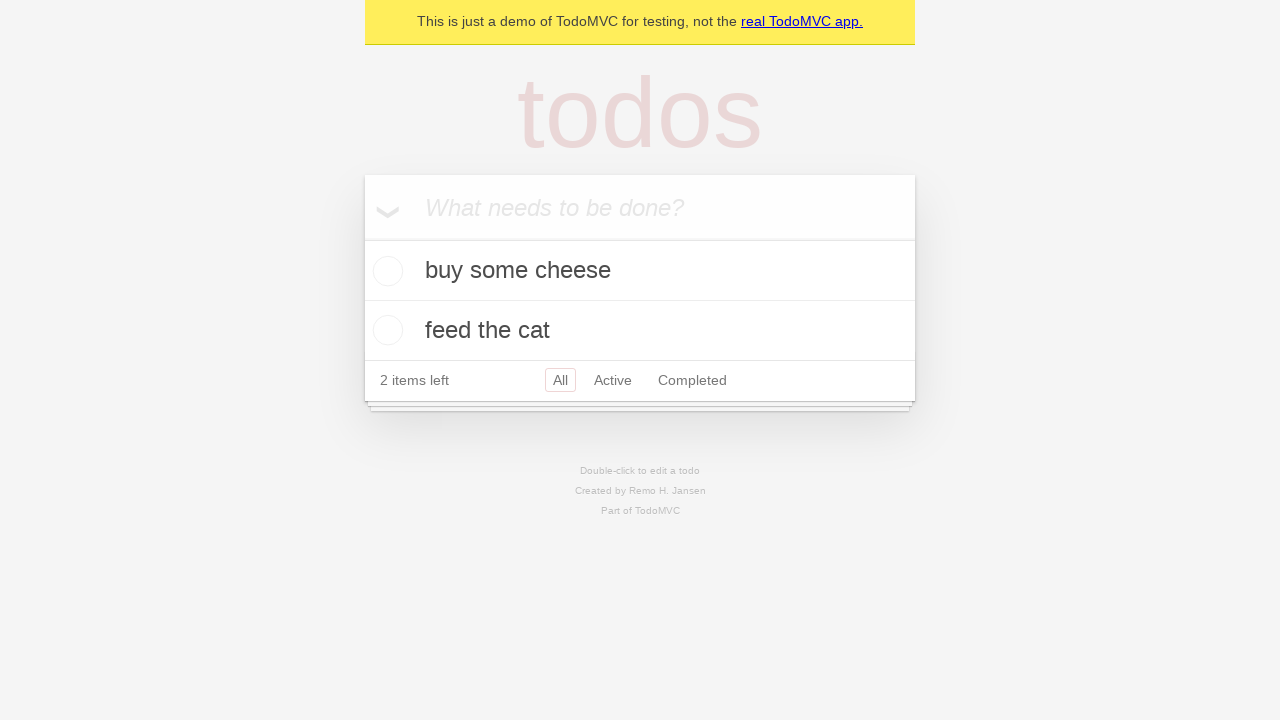

Filled todo input with 'book a doctors appointment' on internal:attr=[placeholder="What needs to be done?"i]
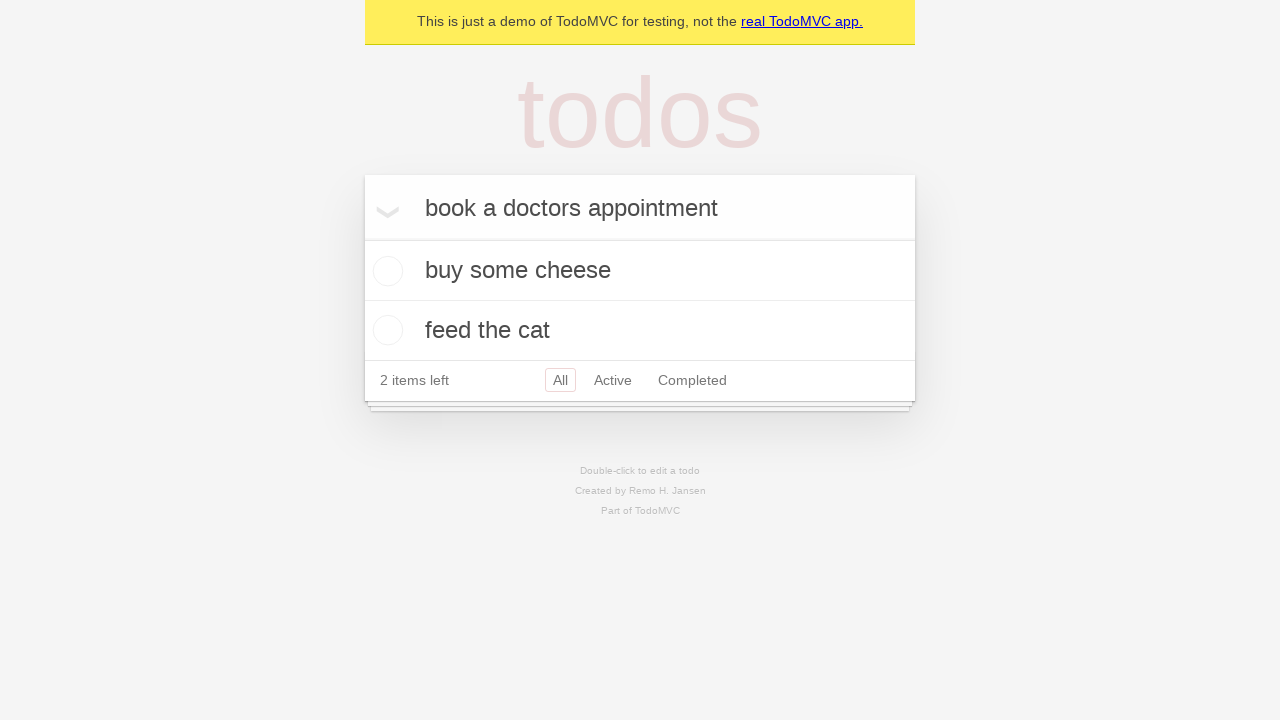

Pressed Enter to create third todo item on internal:attr=[placeholder="What needs to be done?"i]
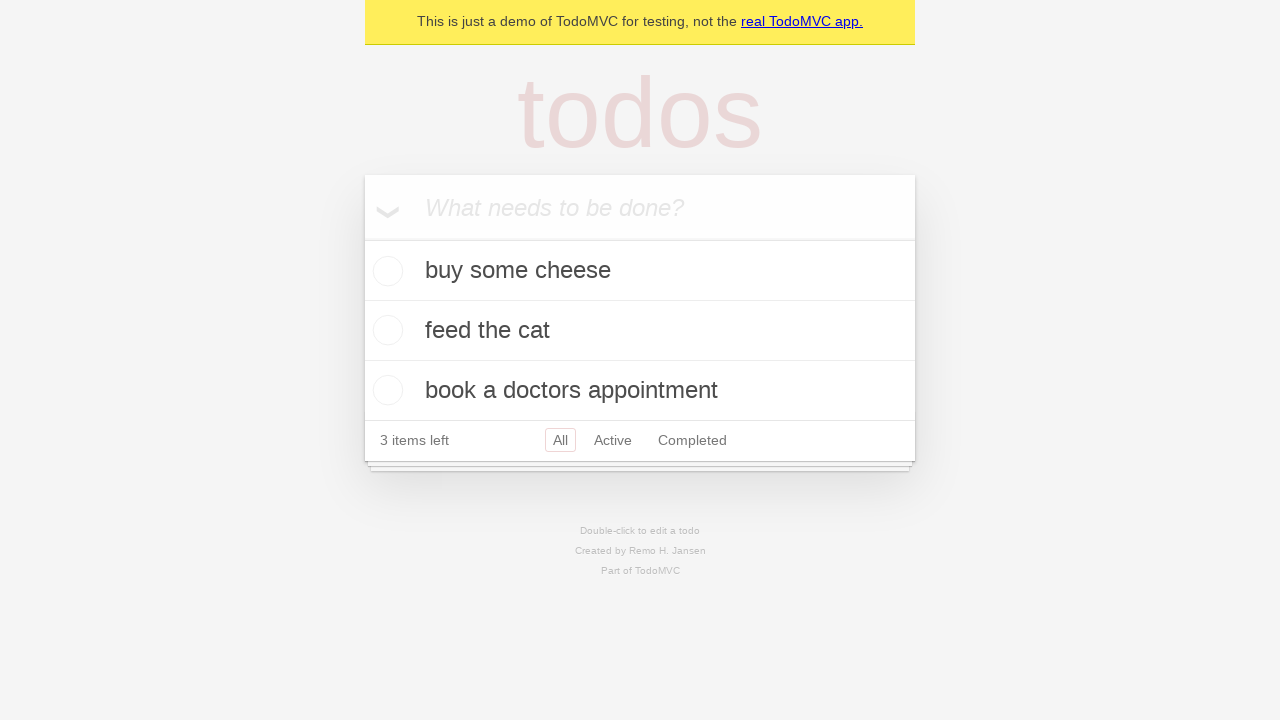

Waited for third todo item to appear in DOM
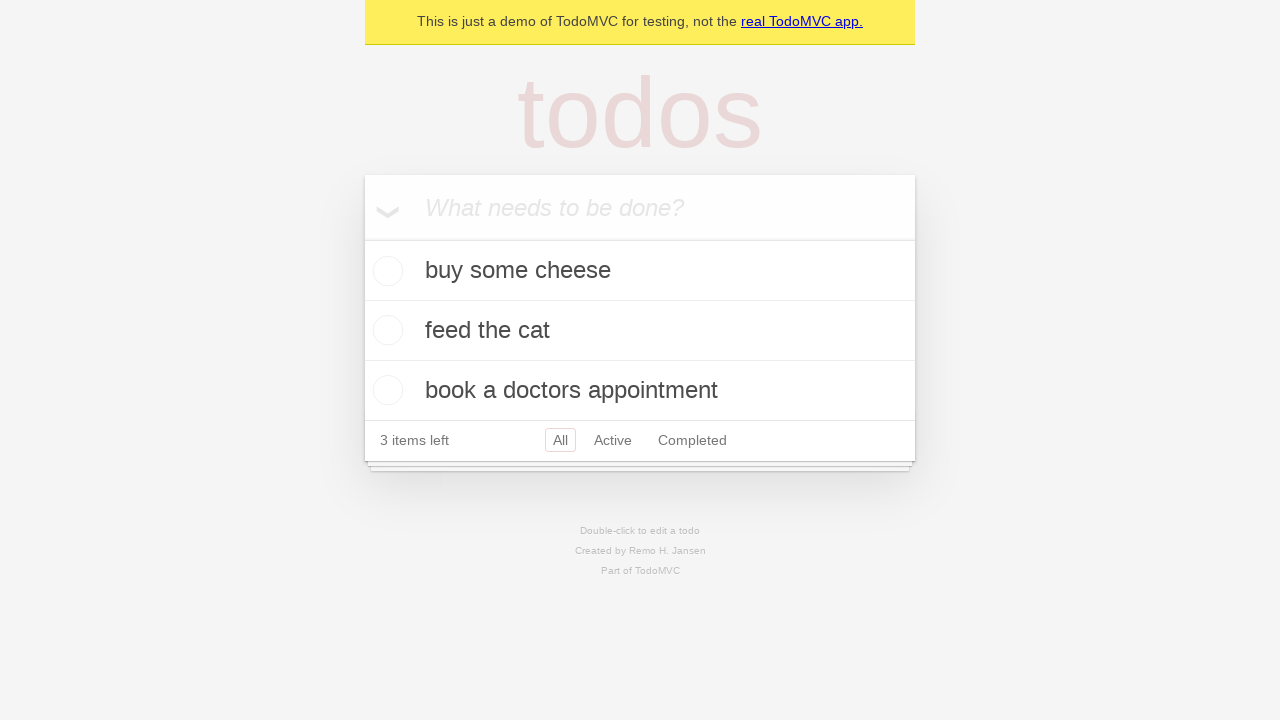

Checked 'Mark all as complete' toggle to mark all items as completed at (362, 238) on internal:label="Mark all as complete"i
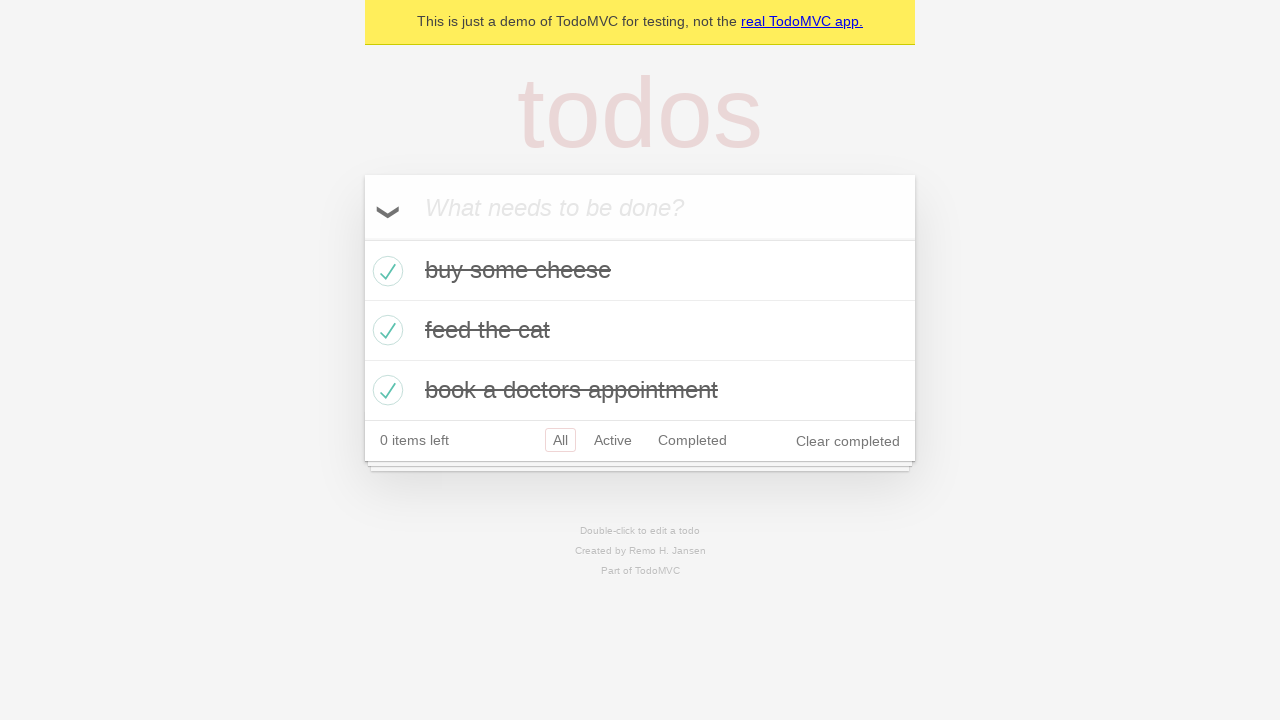

Waited for all todo items to show completed state
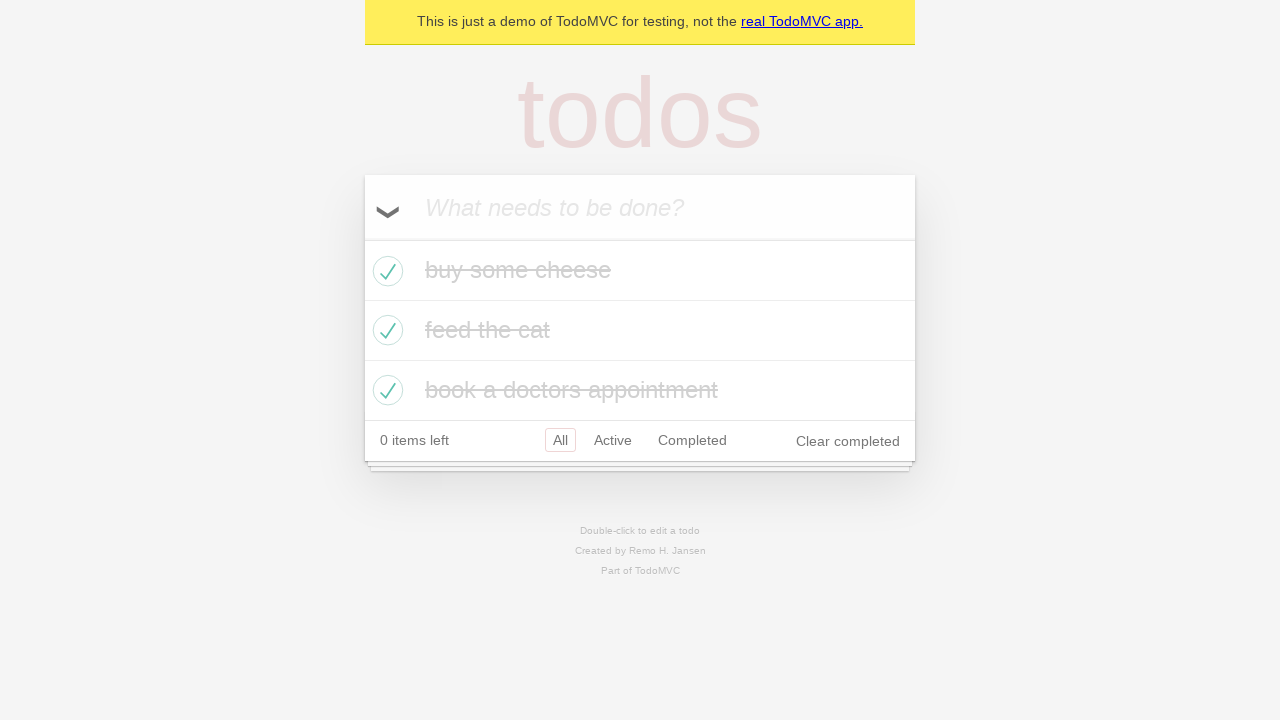

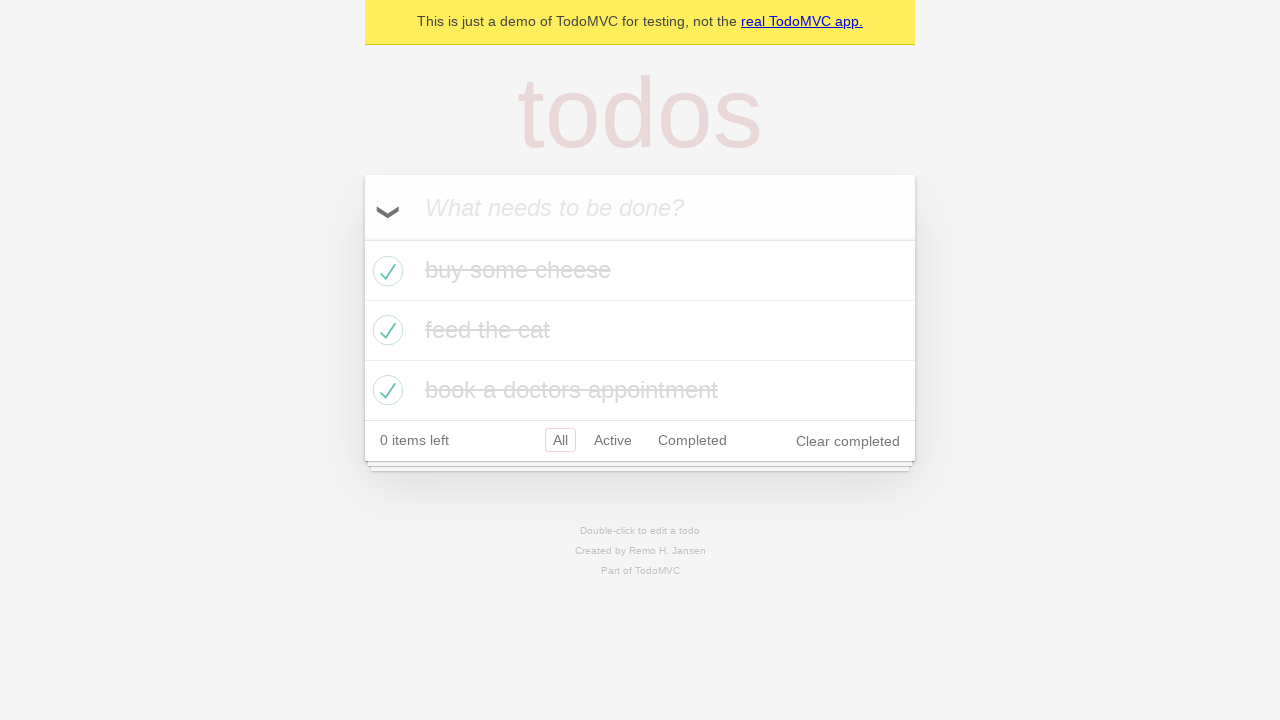